Tests page scrolling functionality using keyboard actions to scroll down and up on the TechPro Education website

Starting URL: https://techproeducation.com

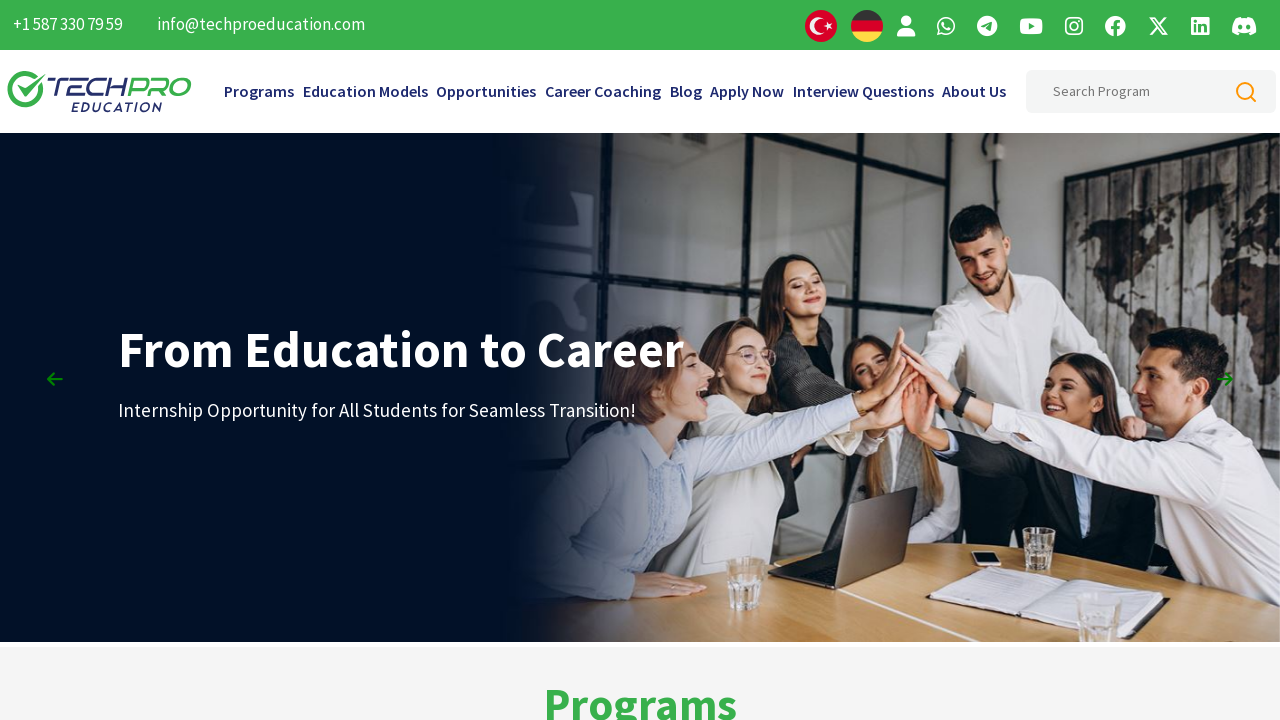

Pressed PageDown key to scroll down the page
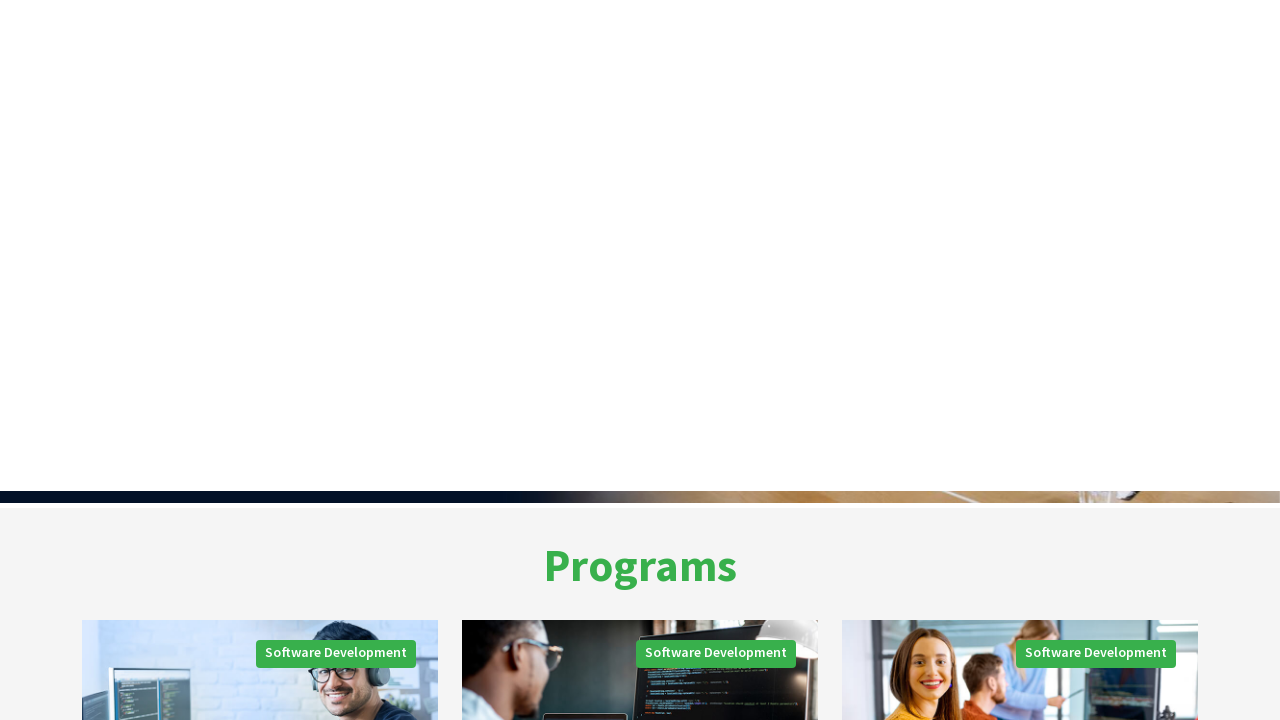

Pressed PageDown key to scroll down the page (2nd time)
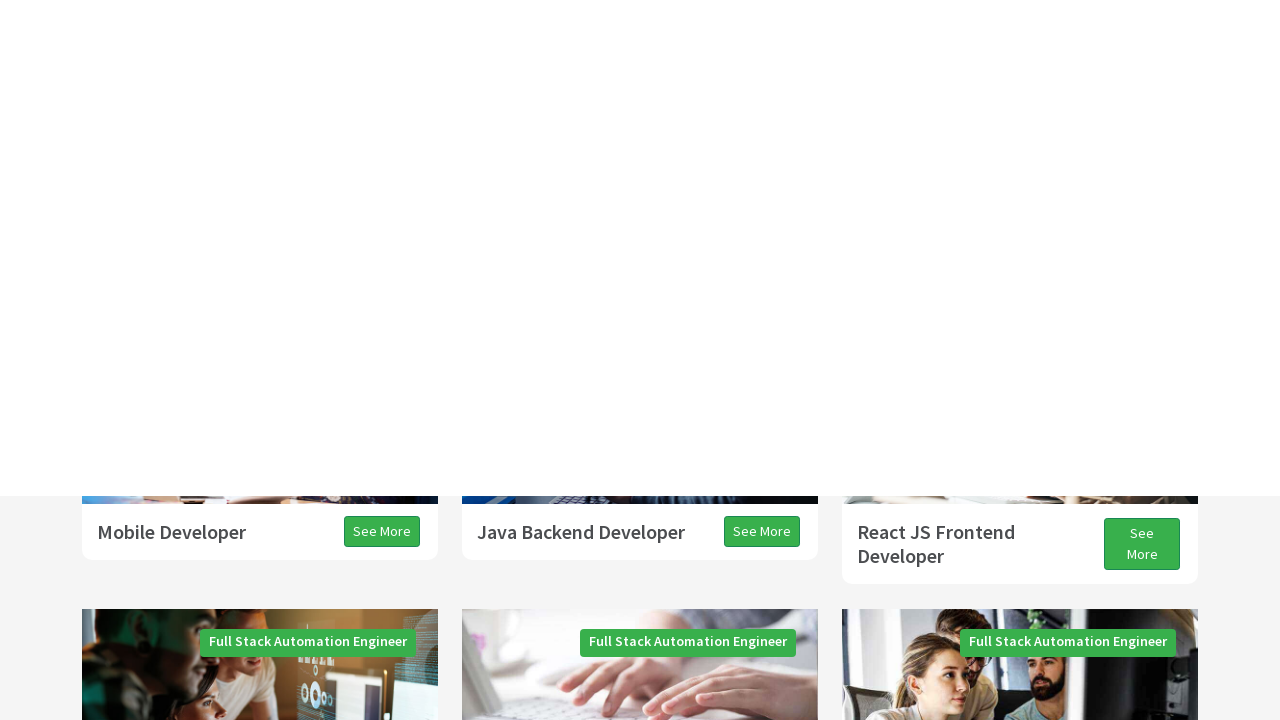

Pressed PageDown key to scroll down the page (3rd time)
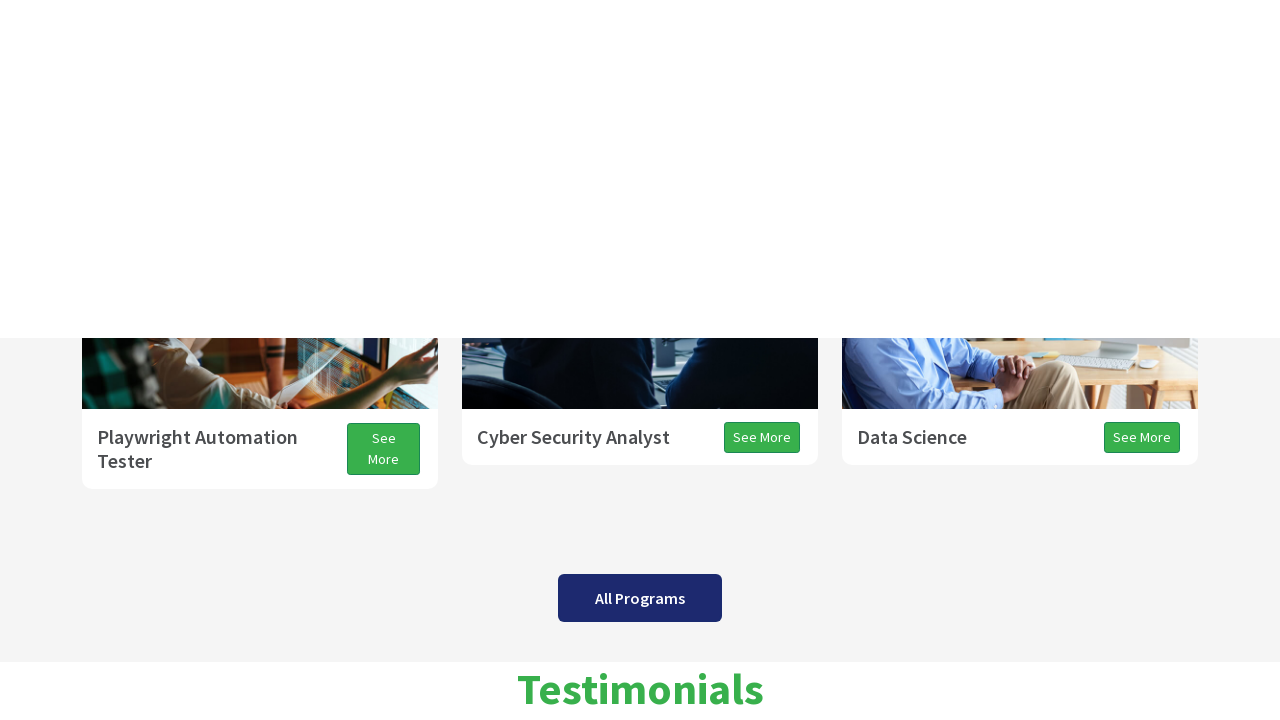

Pressed ArrowDown key to scroll down slightly
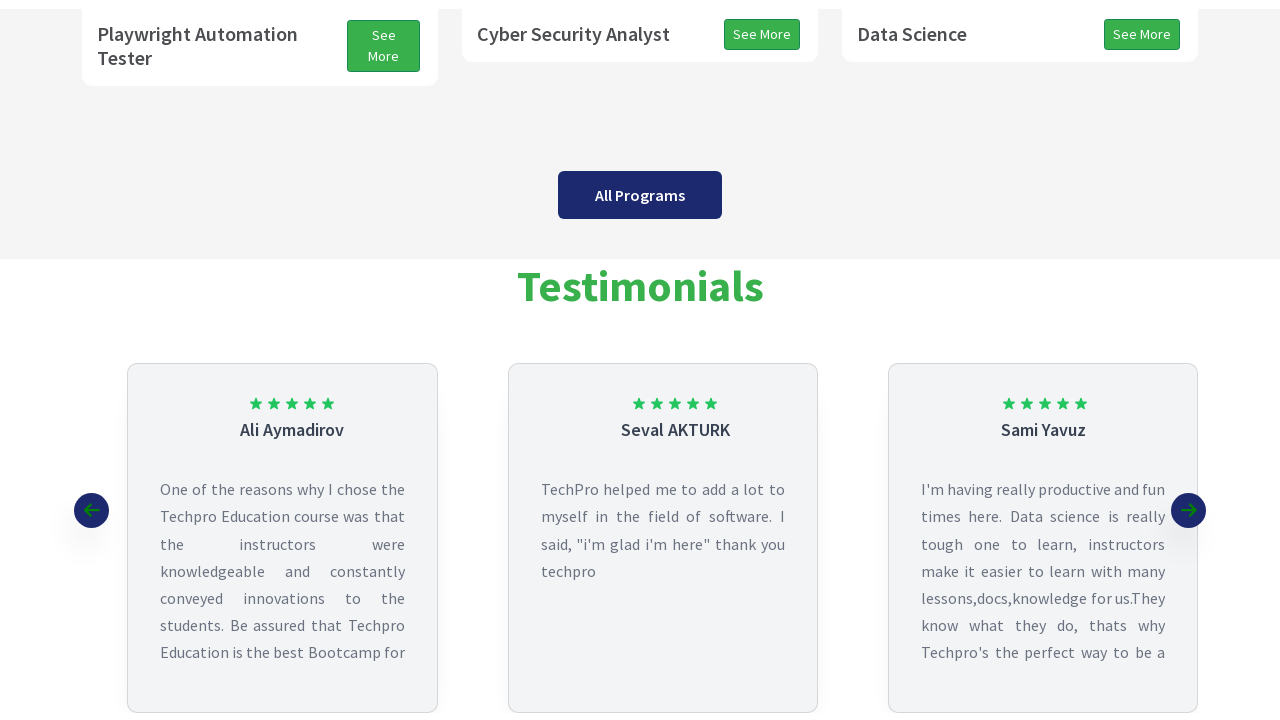

Pressed PageUp key to scroll back up the page
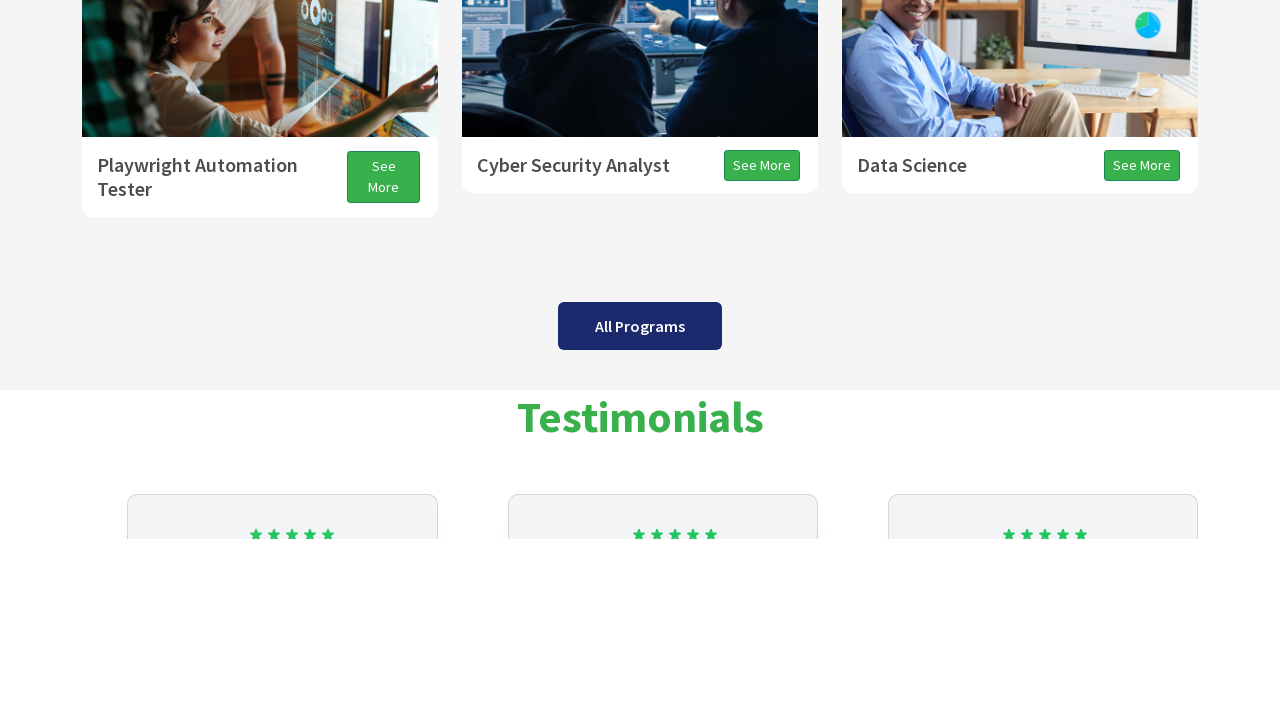

Pressed ArrowUp key to scroll up slightly
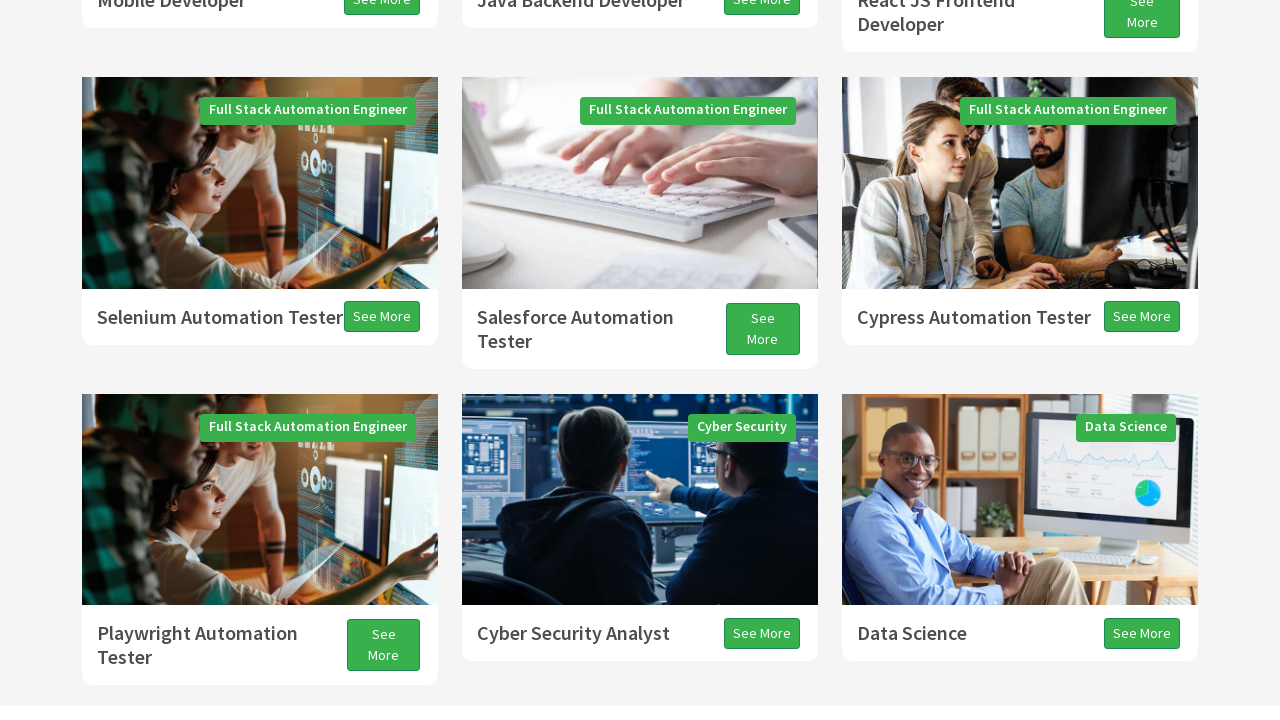

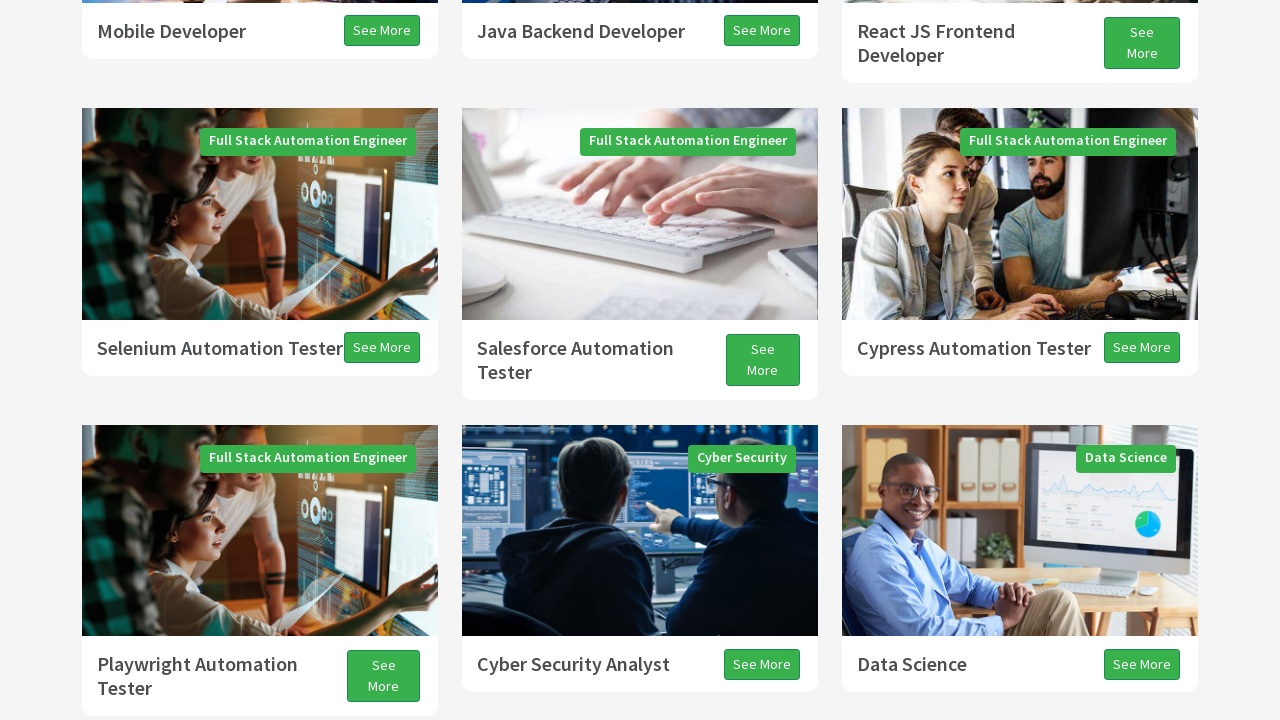